Tests JavaScript alert handling by triggering three types of alerts (simple alert, confirm dialog, and prompt dialog) and interacting with each one - accepting, dismissing, and entering text.

Starting URL: https://the-internet.herokuapp.com/javascript_alerts

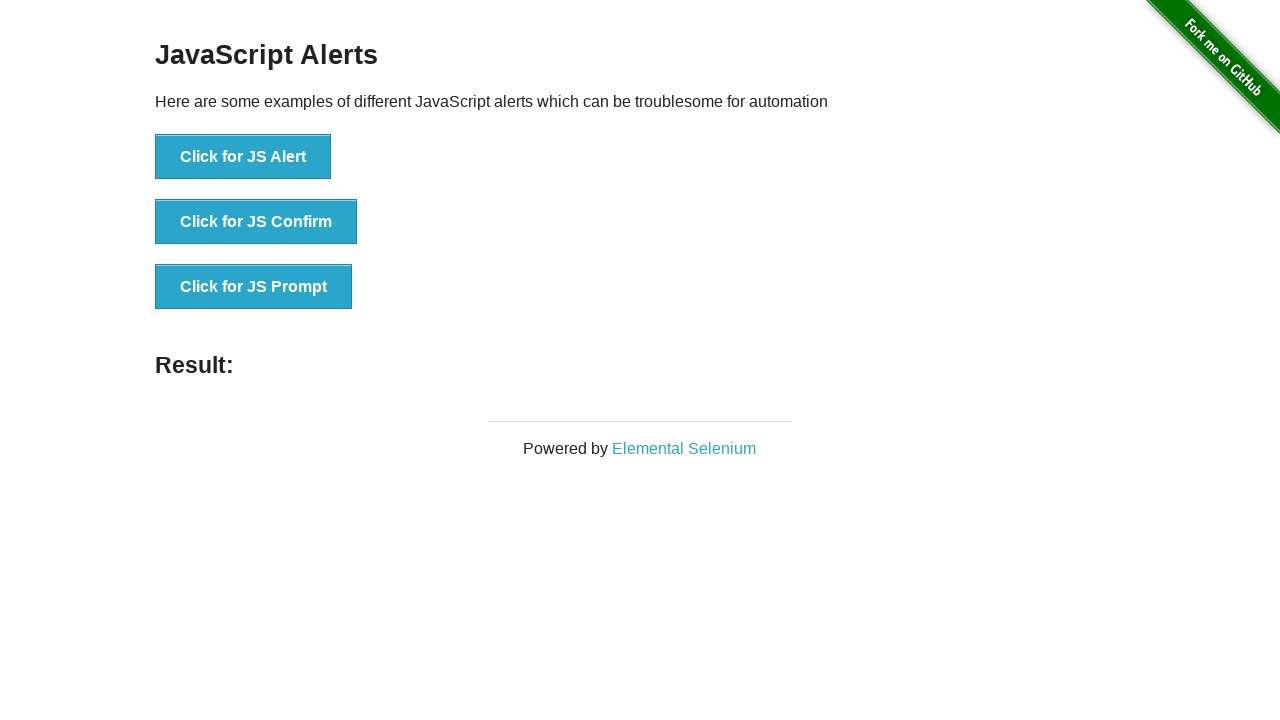

Clicked simple alert button at (243, 157) on button[onclick='jsAlert()']
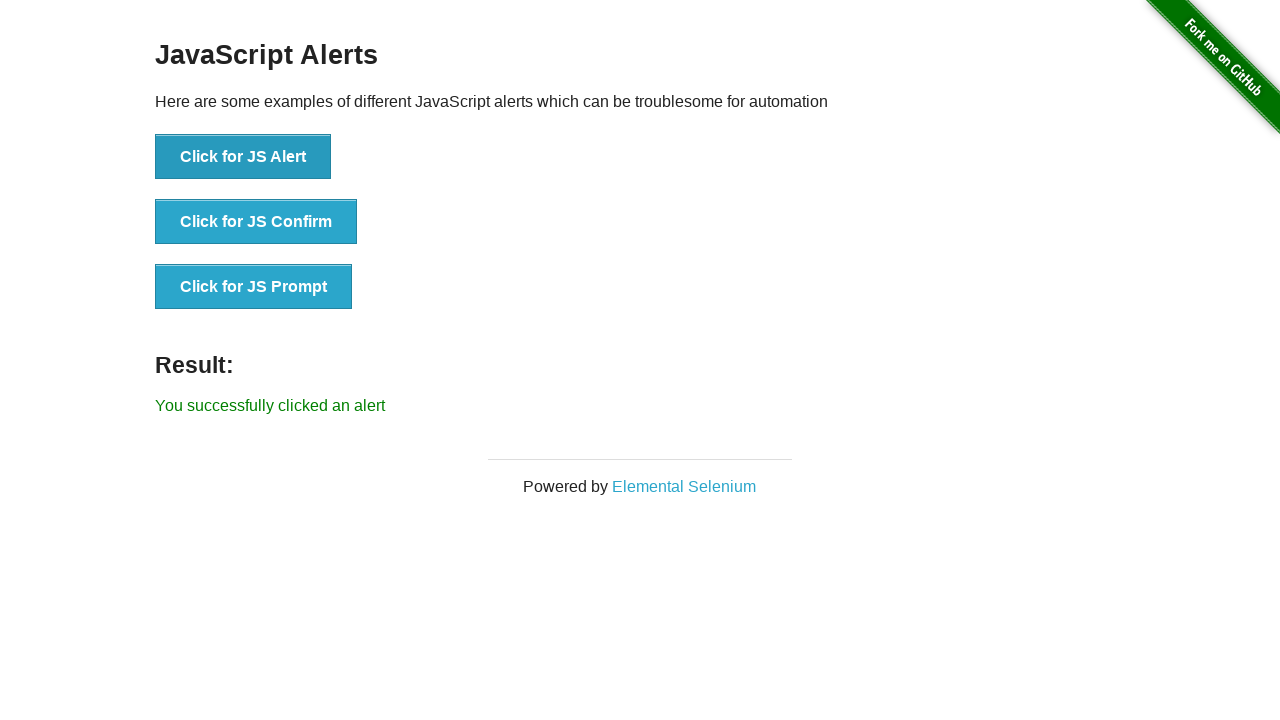

Set up dialog handler to accept simple alert
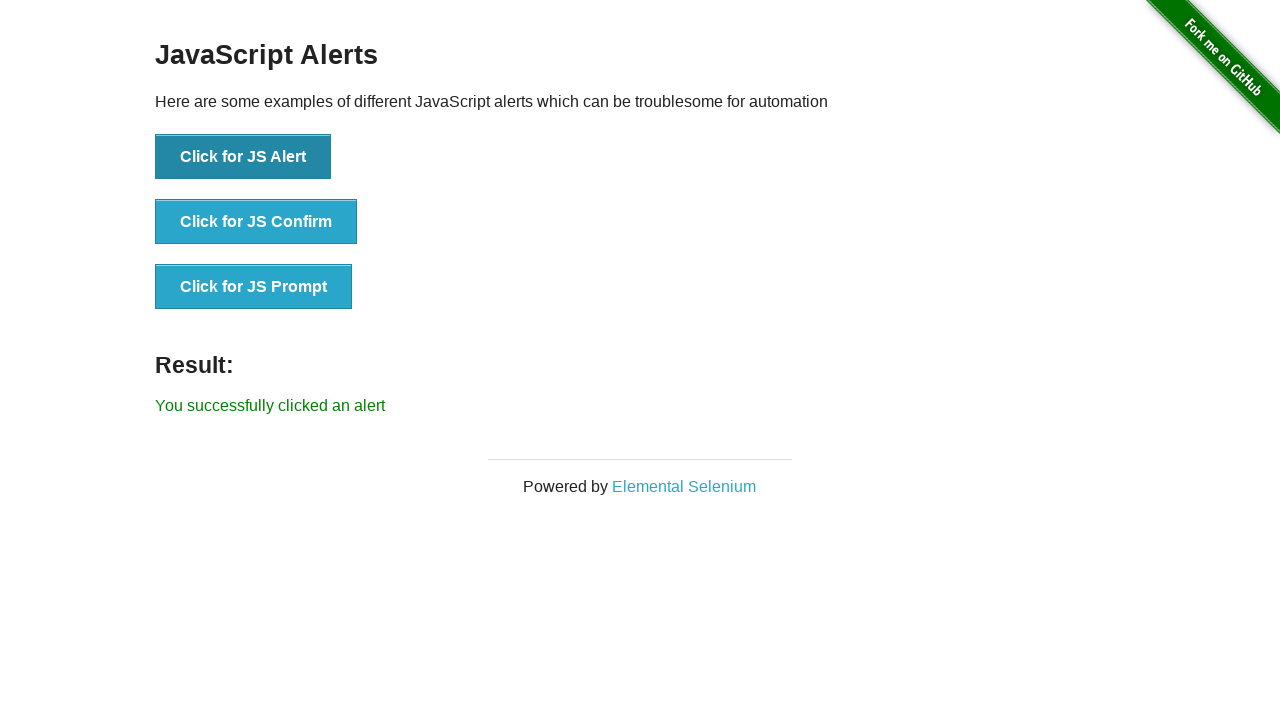

Waited for simple alert to be handled
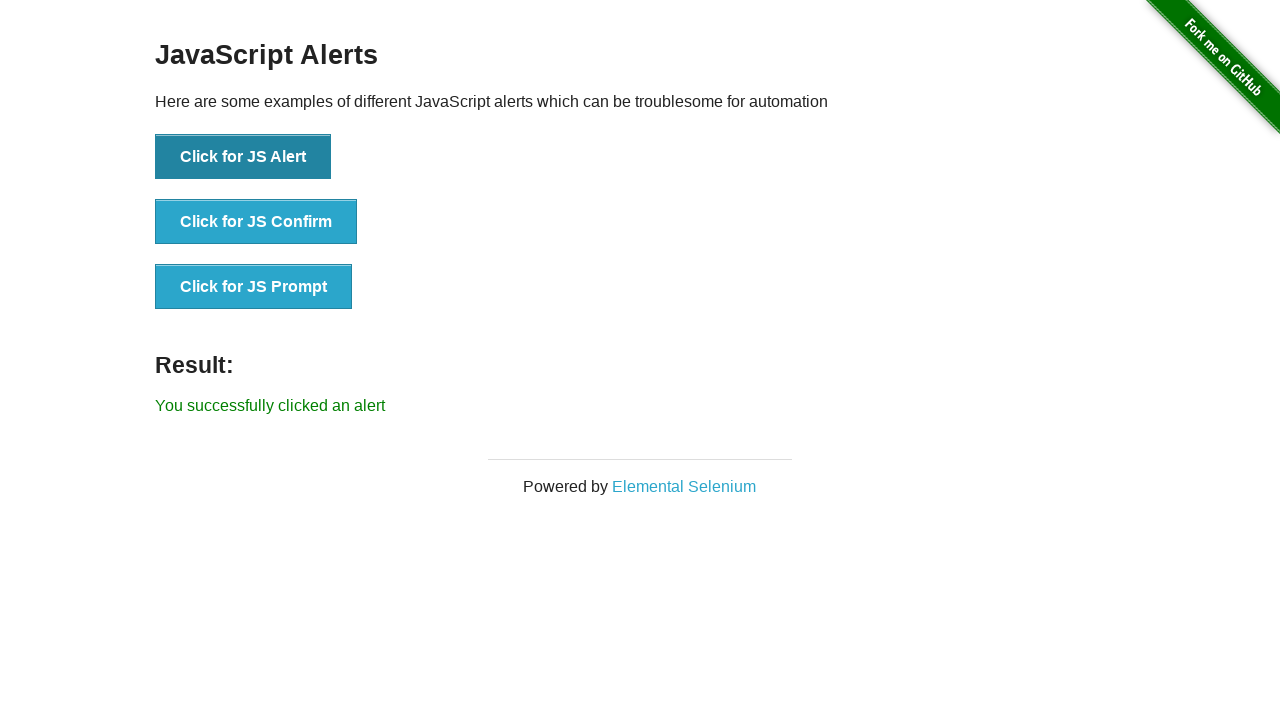

Clicked confirm dialog button at (256, 222) on button[onclick='jsConfirm()']
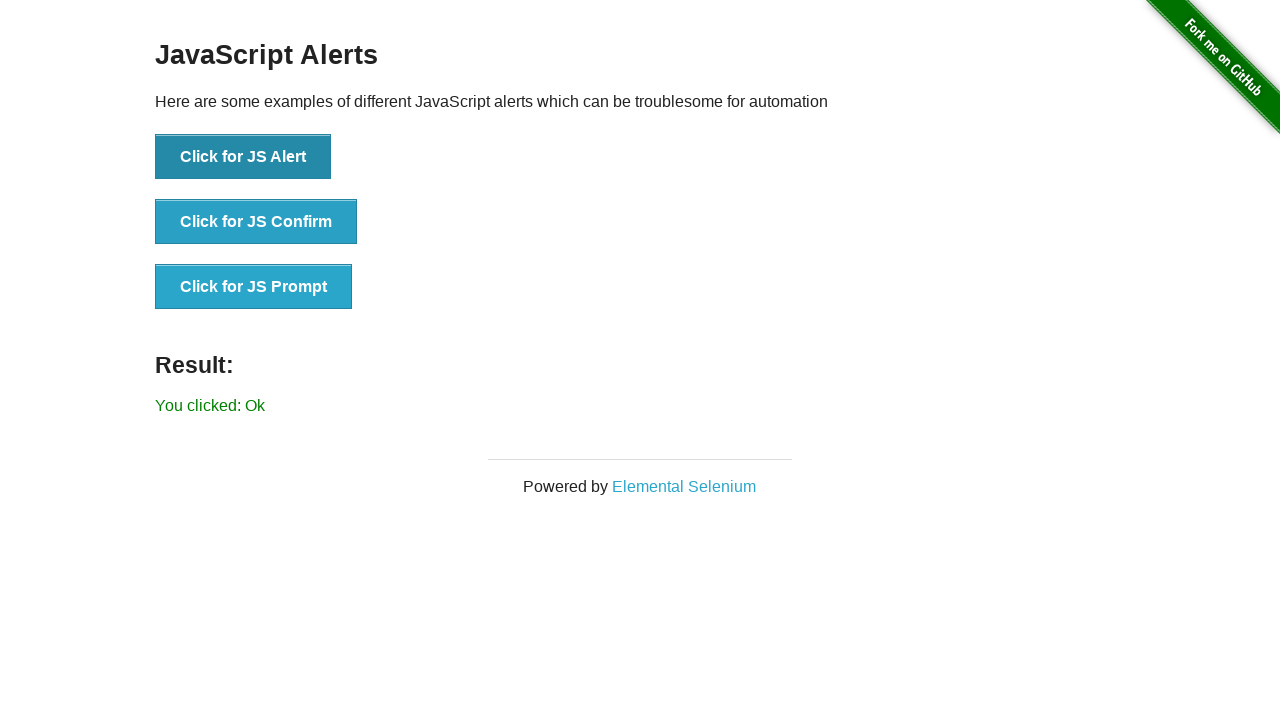

Set up dialog handler to dismiss confirm dialog
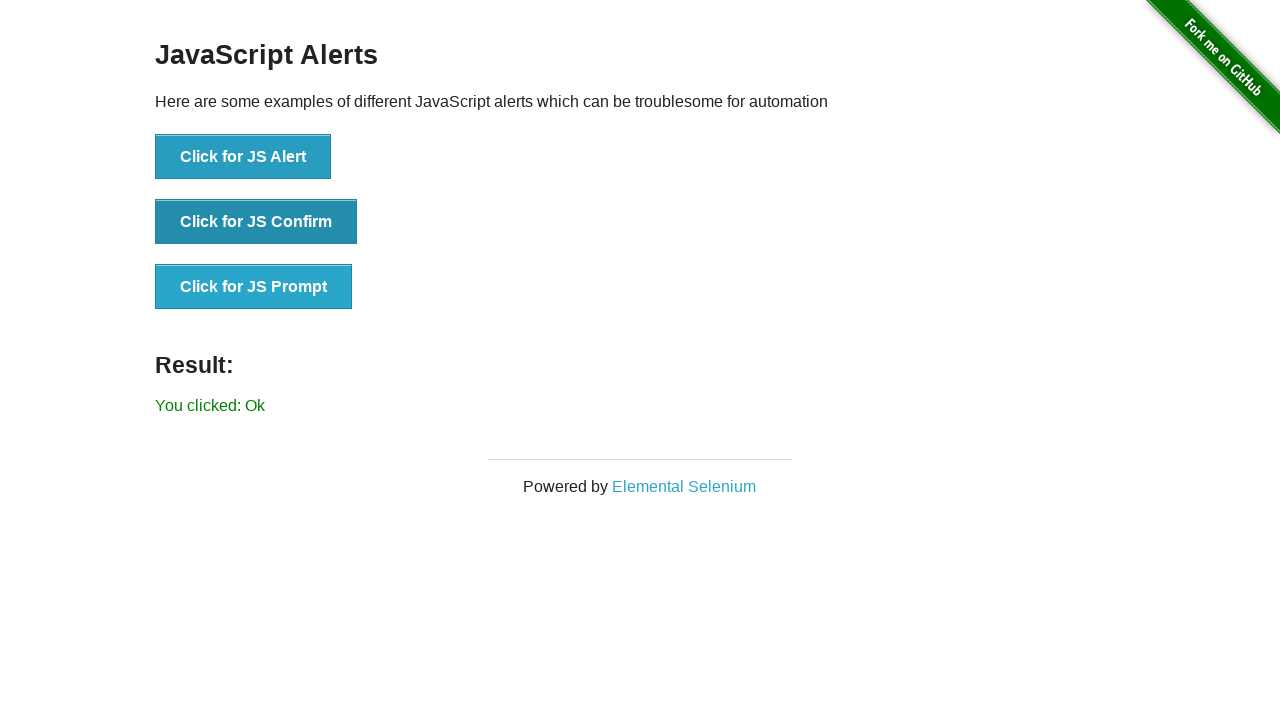

Waited for confirm dialog to be handled
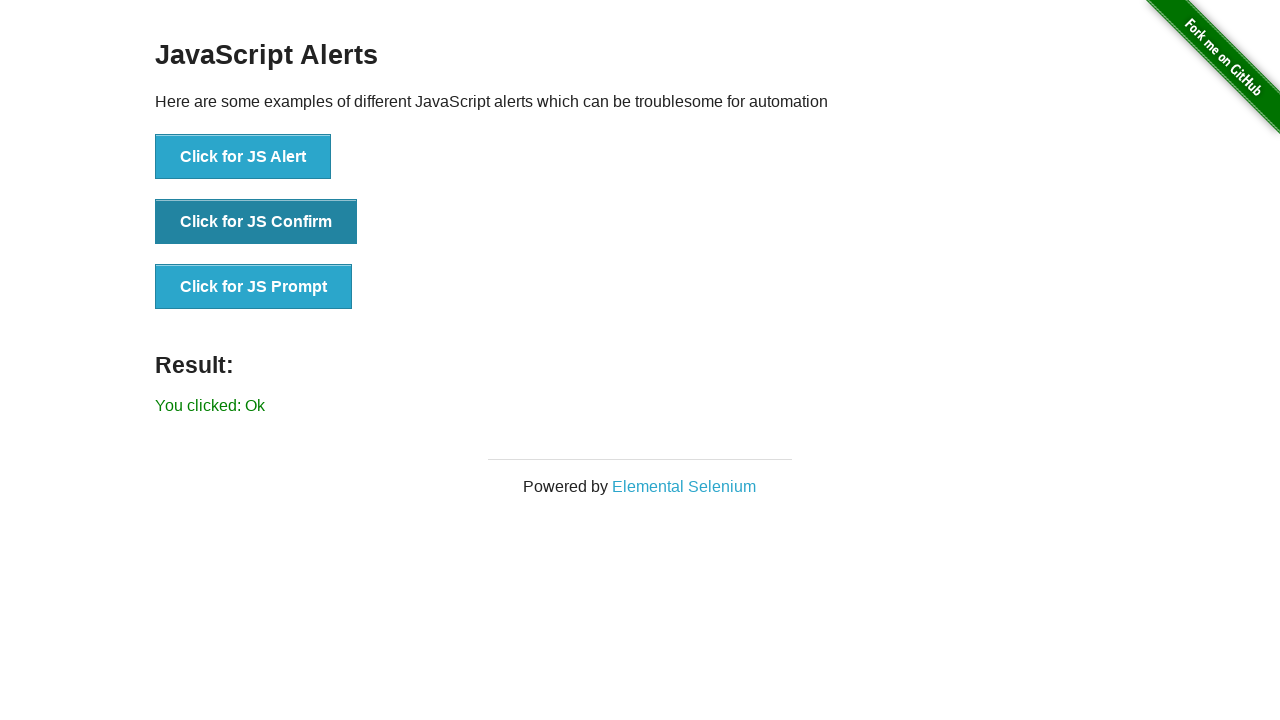

Clicked prompt dialog button at (254, 287) on button[onclick='jsPrompt()']
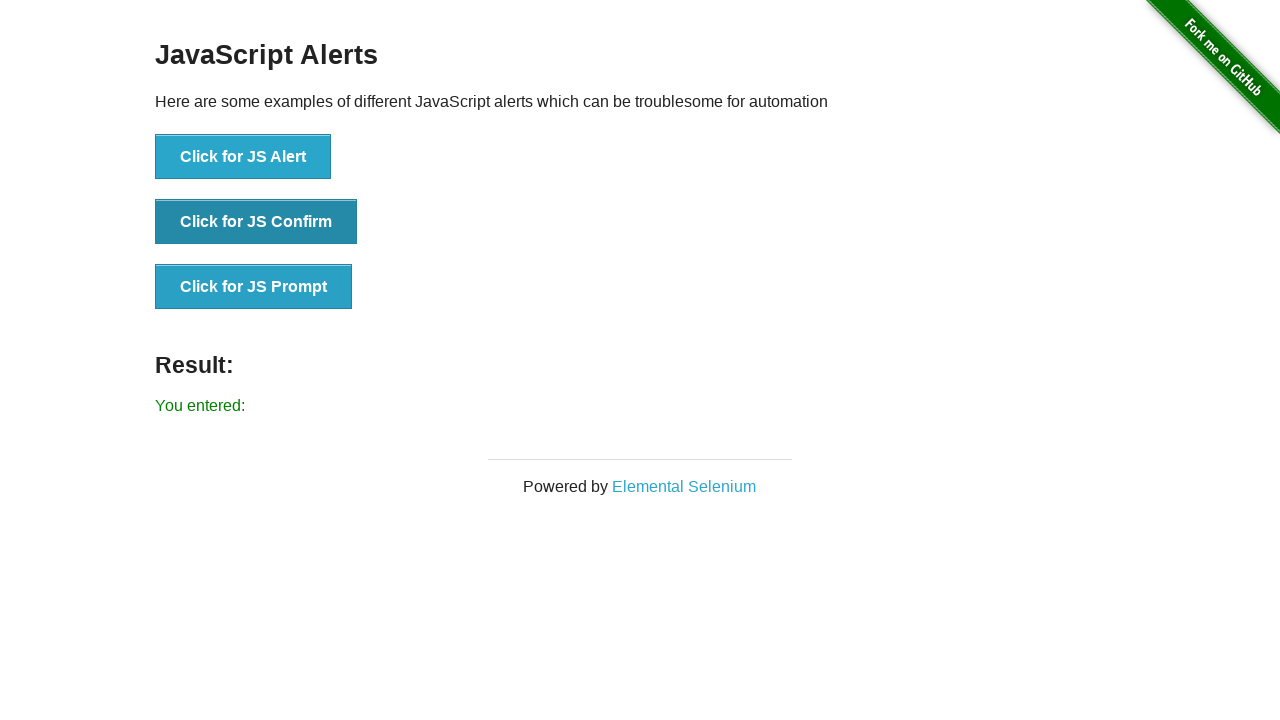

Set up dialog handler to accept prompt with text 'Hello'
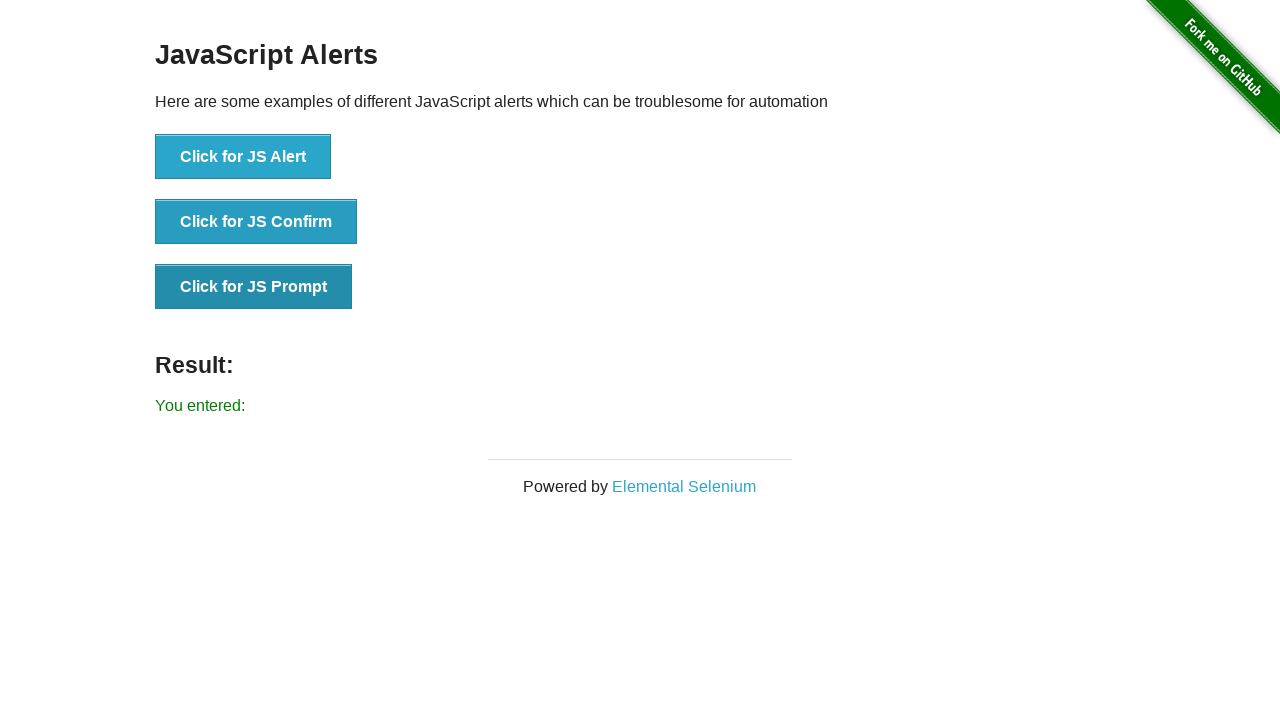

Waited for prompt dialog to be handled
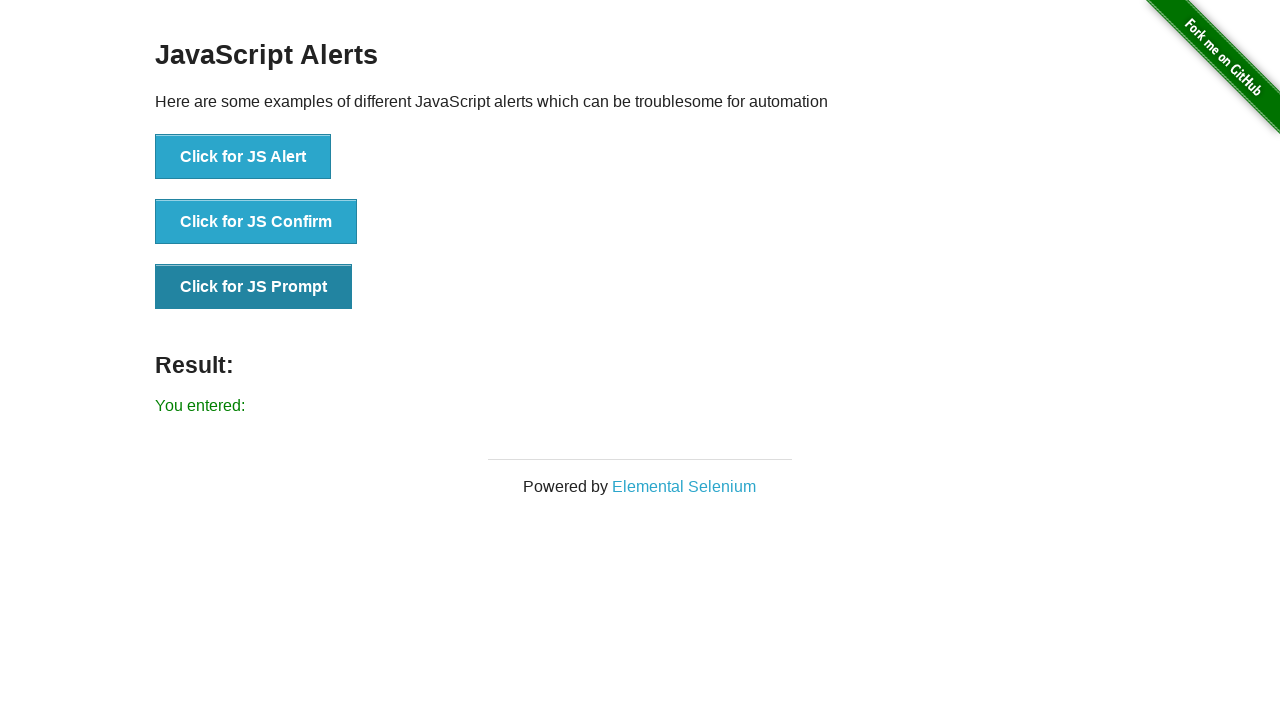

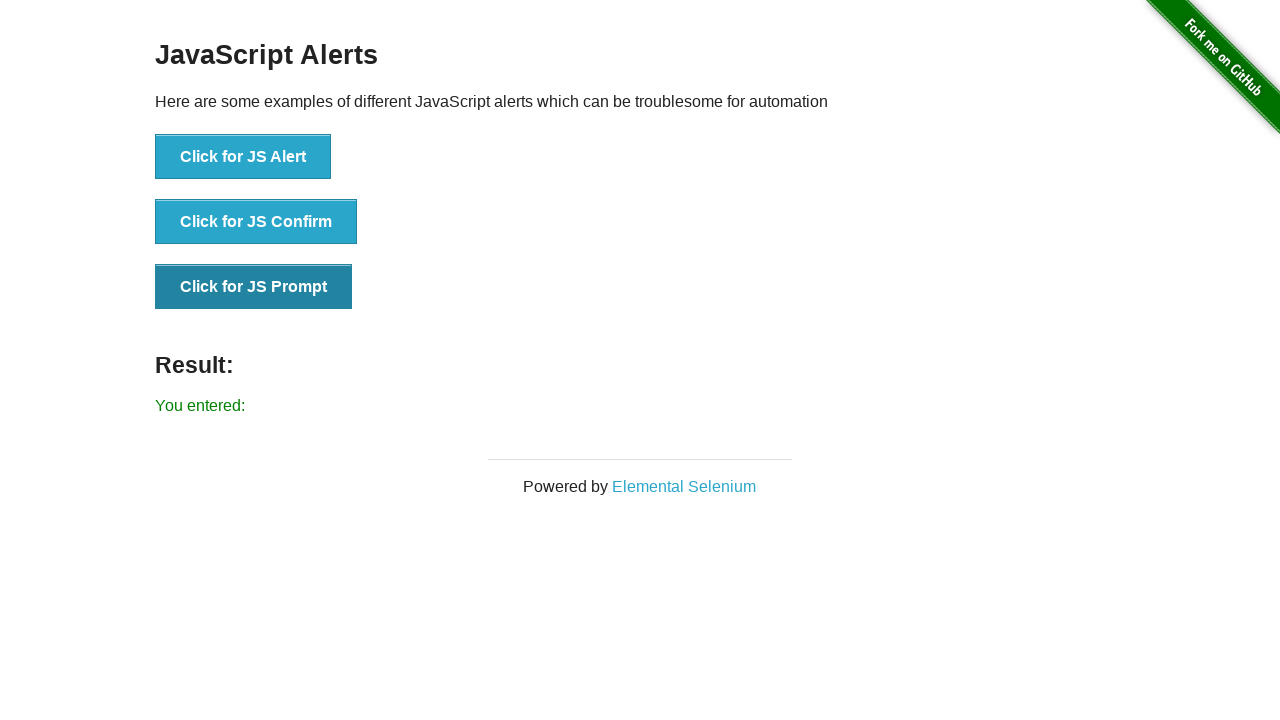